Tests confirm box alert by clicking confirm button, accepting the alert, and verifying Ok was selected.

Starting URL: https://demoqa.com/alerts

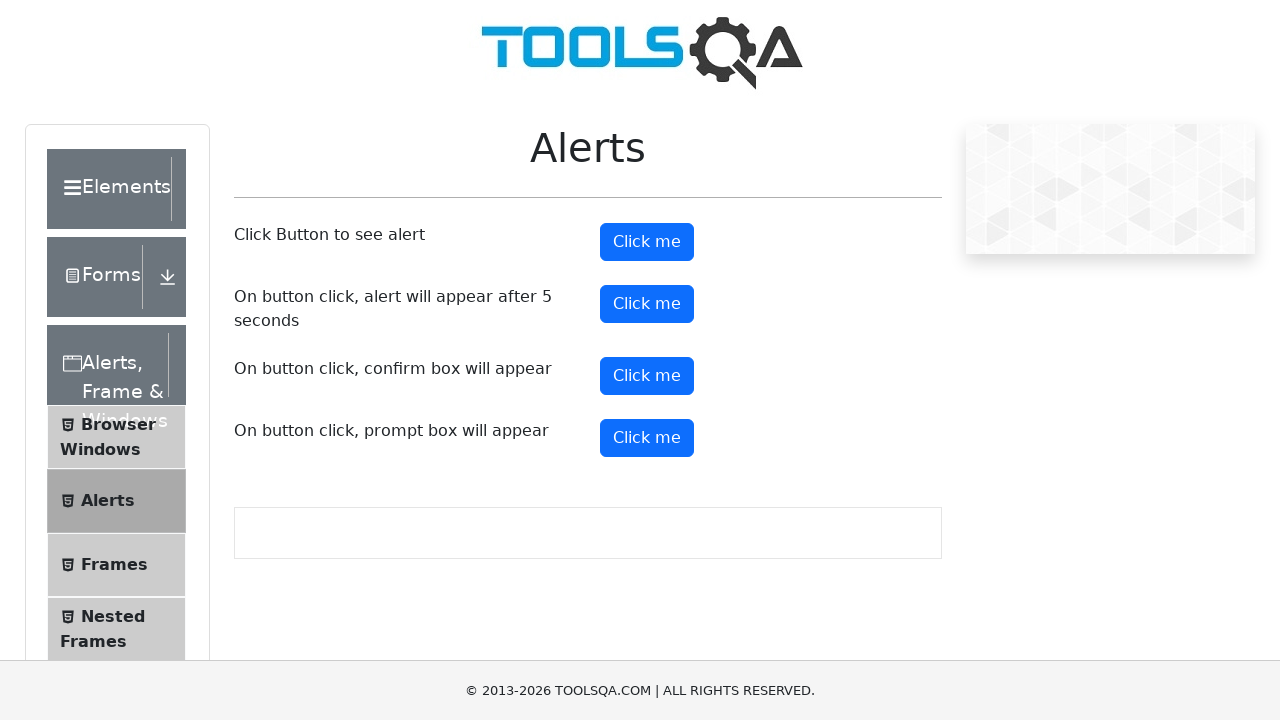

Set up dialog handler to accept alerts
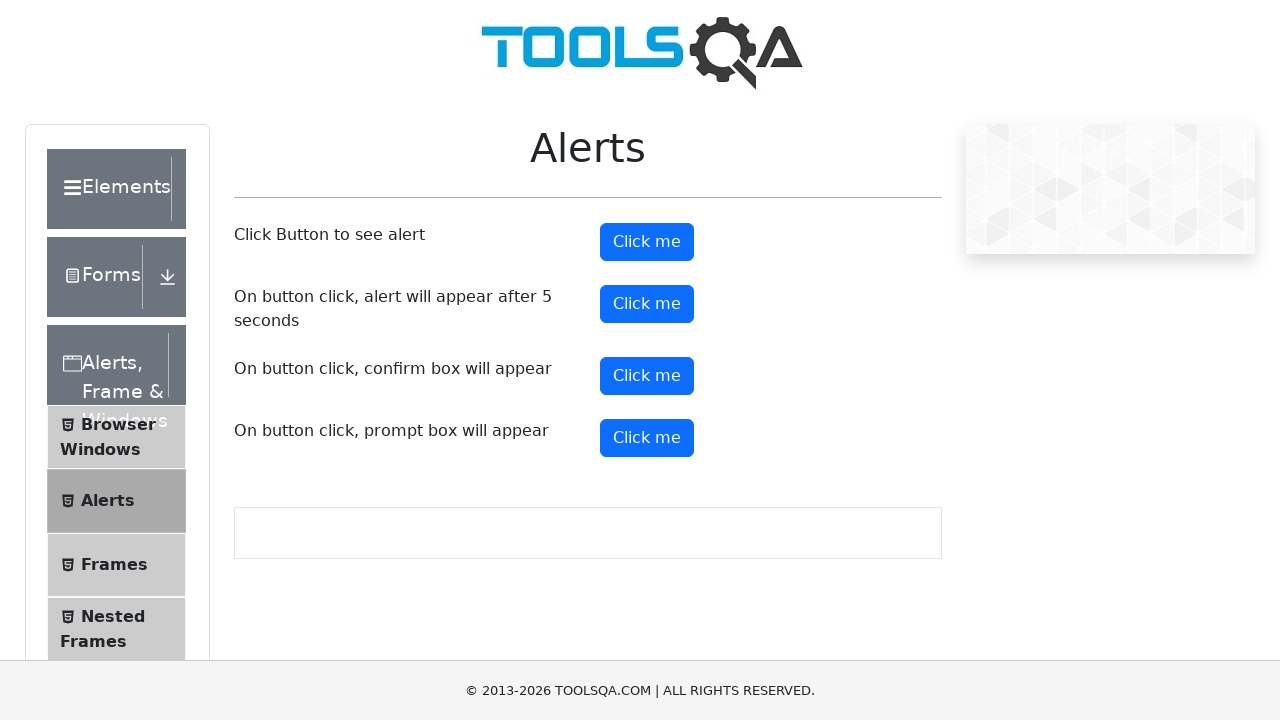

Clicked confirm button to trigger alert at (647, 376) on #confirmButton
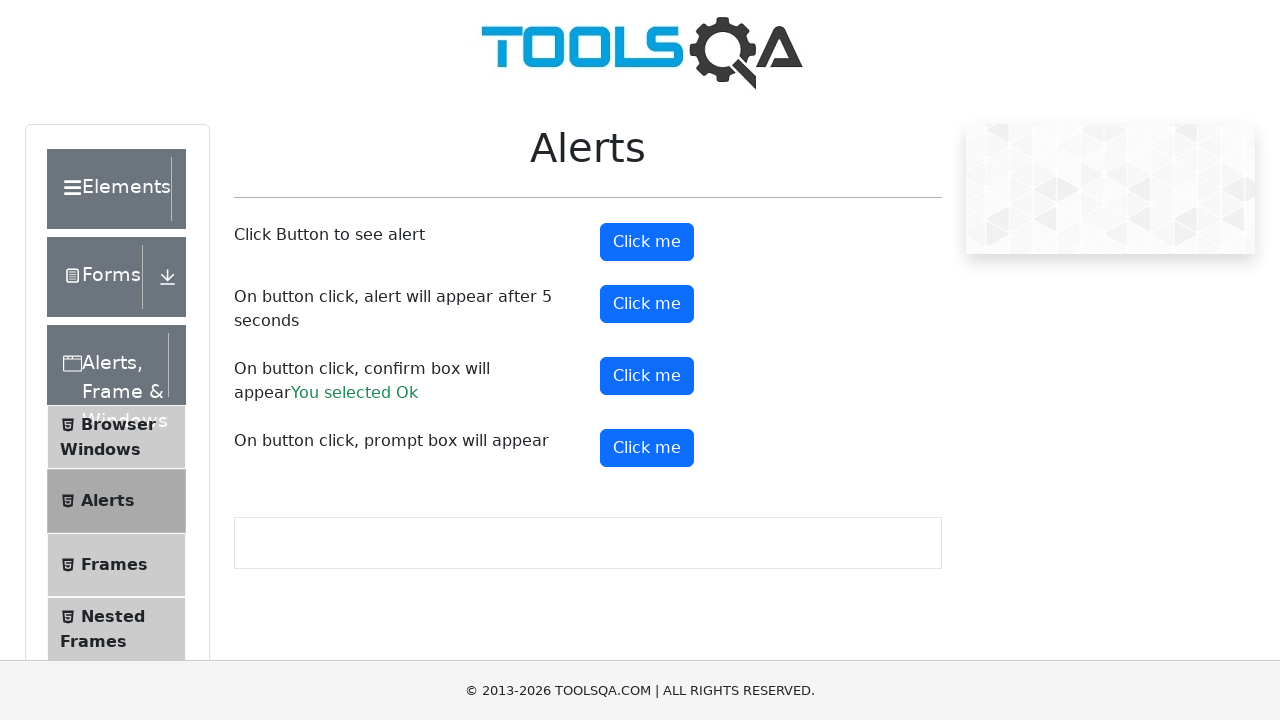

Waited for confirm result element to appear
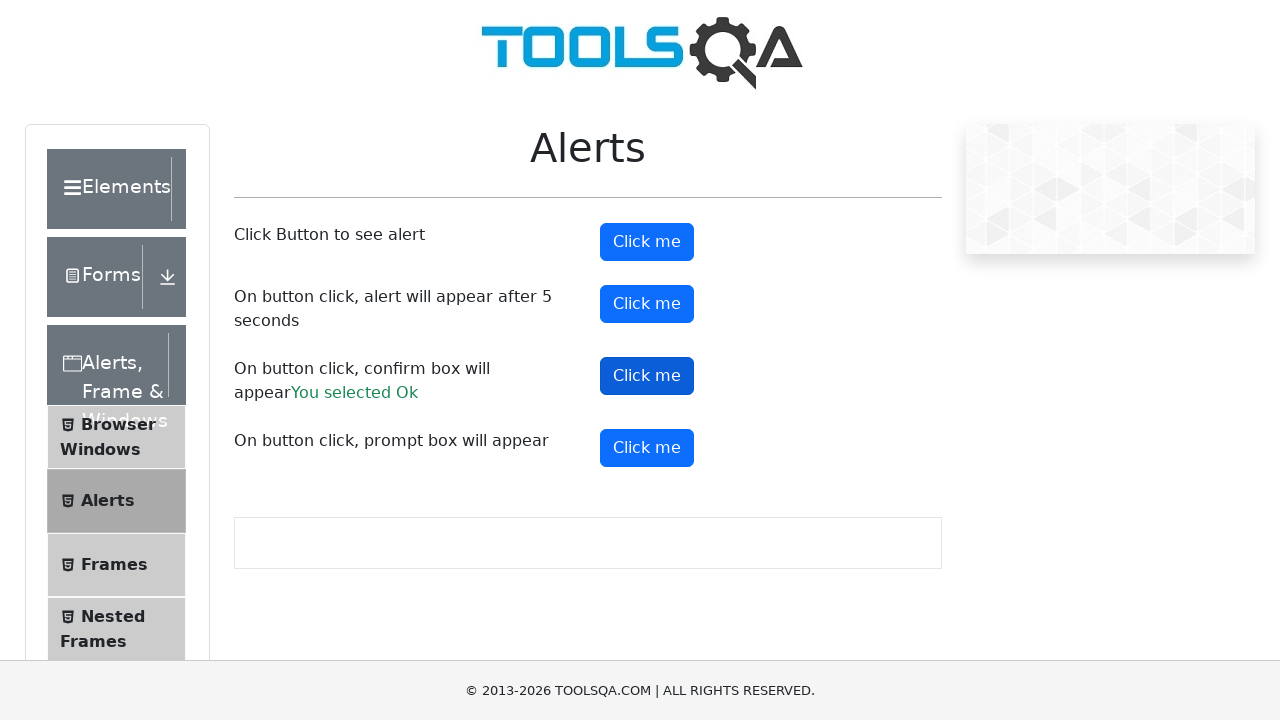

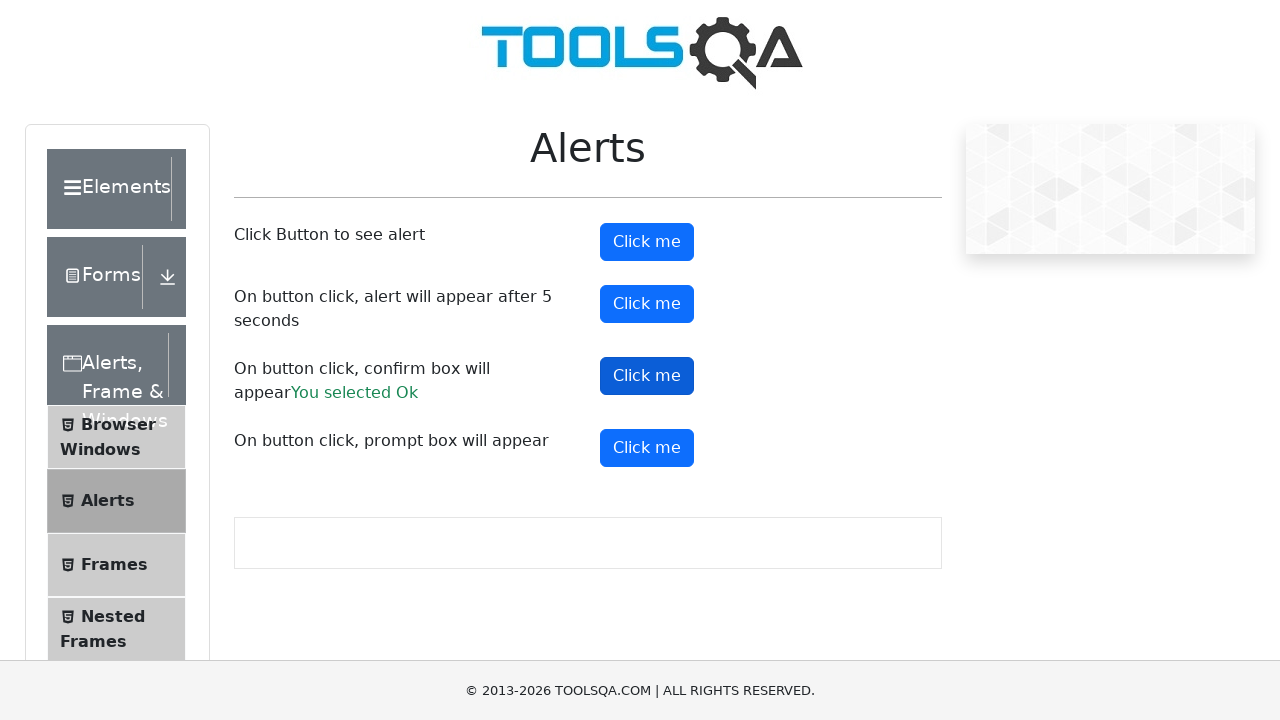